Tests the download functionality by navigating to an upload/download test page and clicking the Download button

Starting URL: https://rahulshettyacademy.com/upload-download-test/index.html

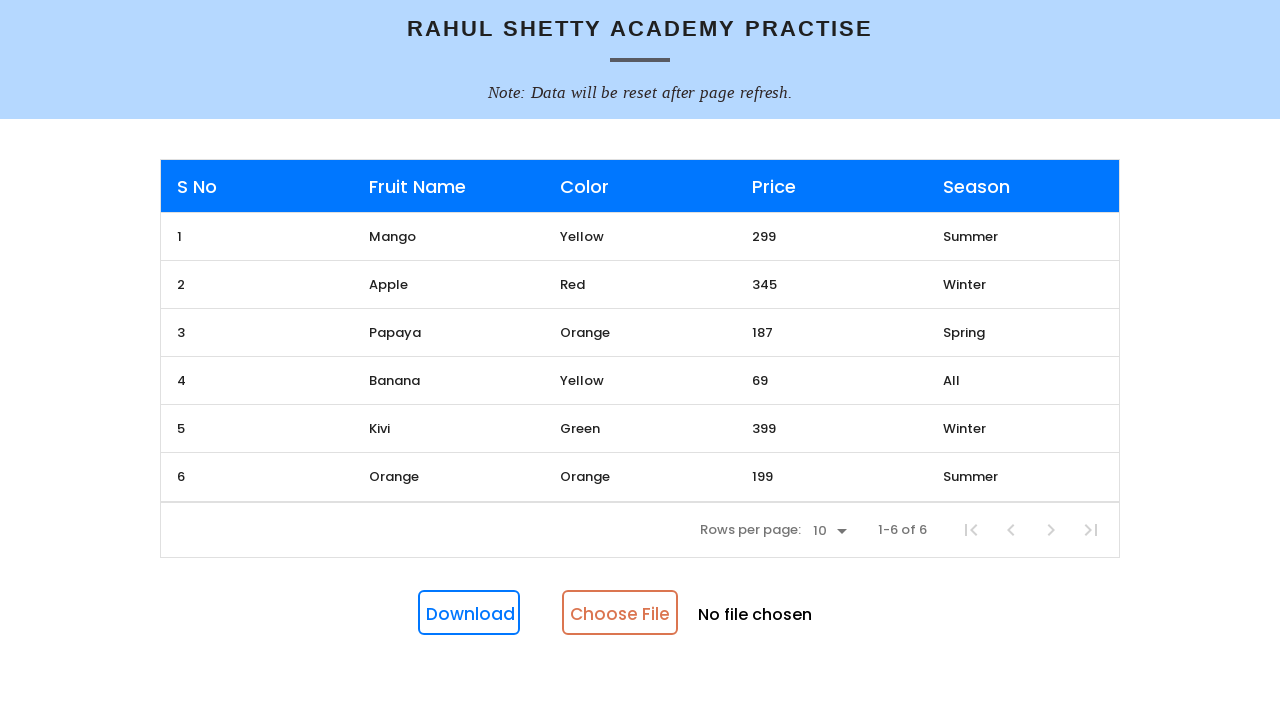

Navigated to upload/download test page
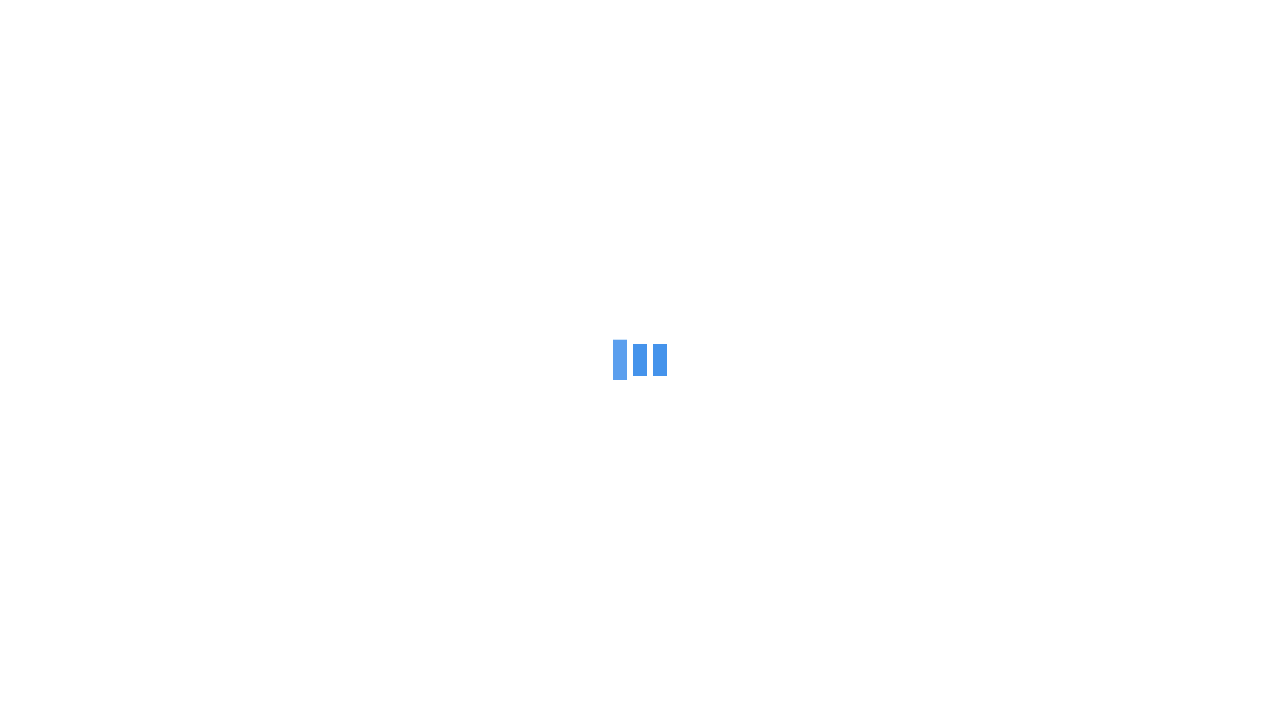

Clicked Download button at (469, 613) on internal:role=button[name="Download"i]
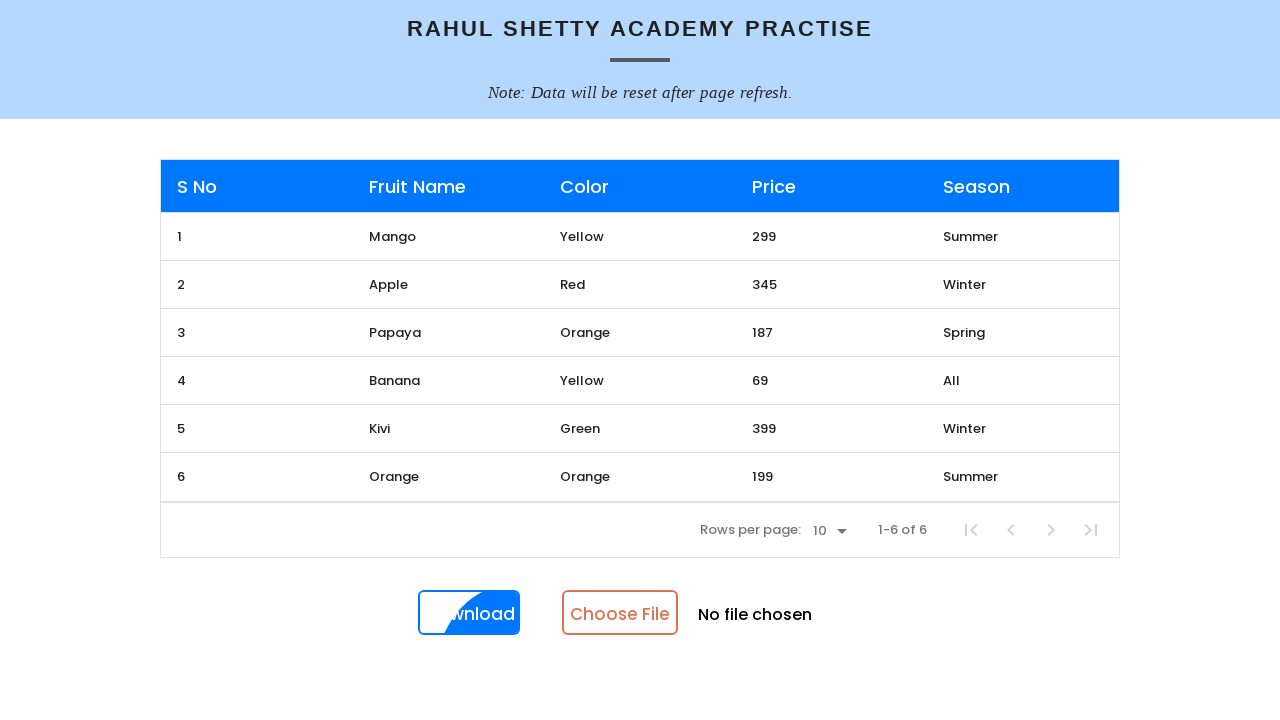

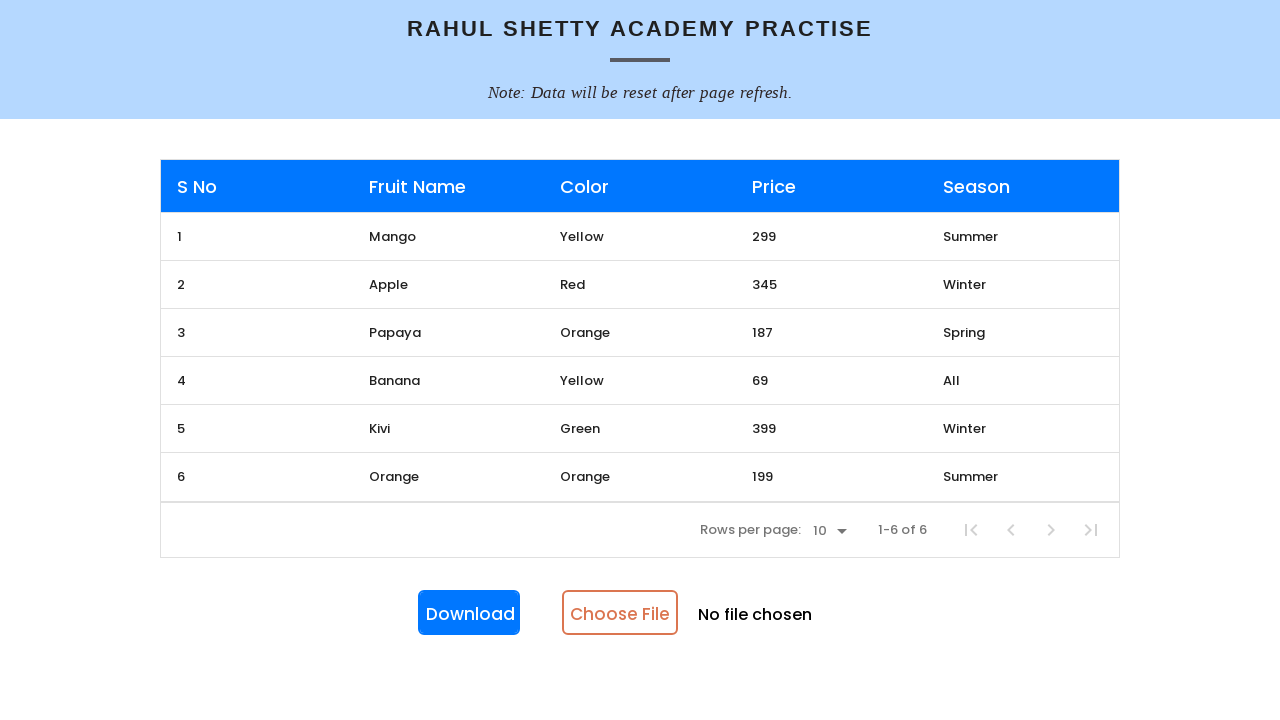